Tests the current address textarea by entering an address and verifying the field is displayed

Starting URL: https://demoqa.com/text-box

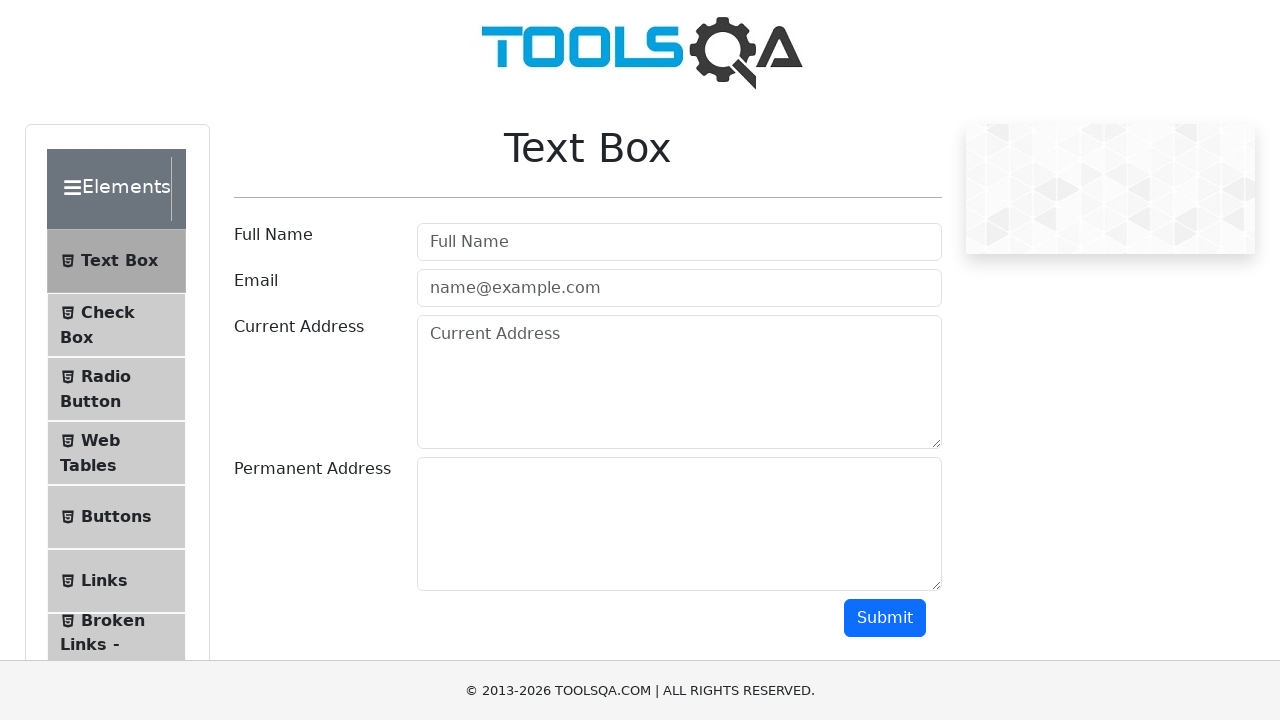

Filled current address textarea with 'Bulachovskoho 34 Kyiv' on textarea#currentAddress
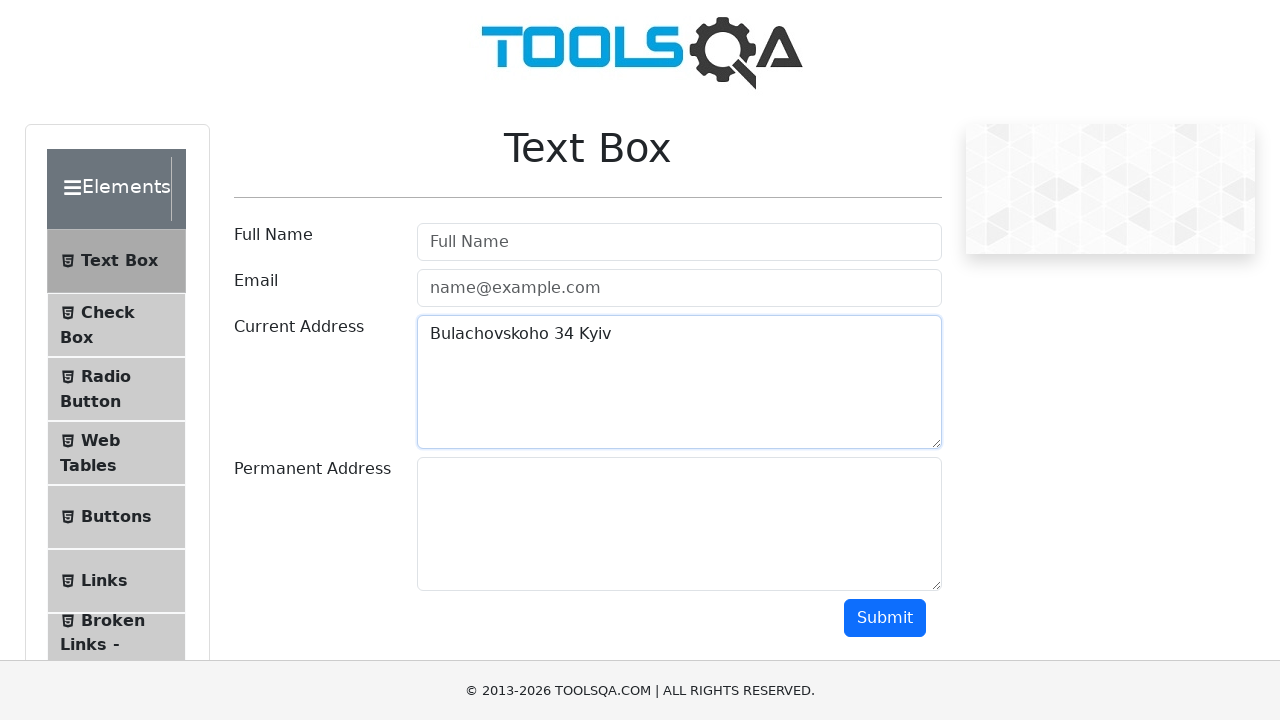

Verified current address field is visible
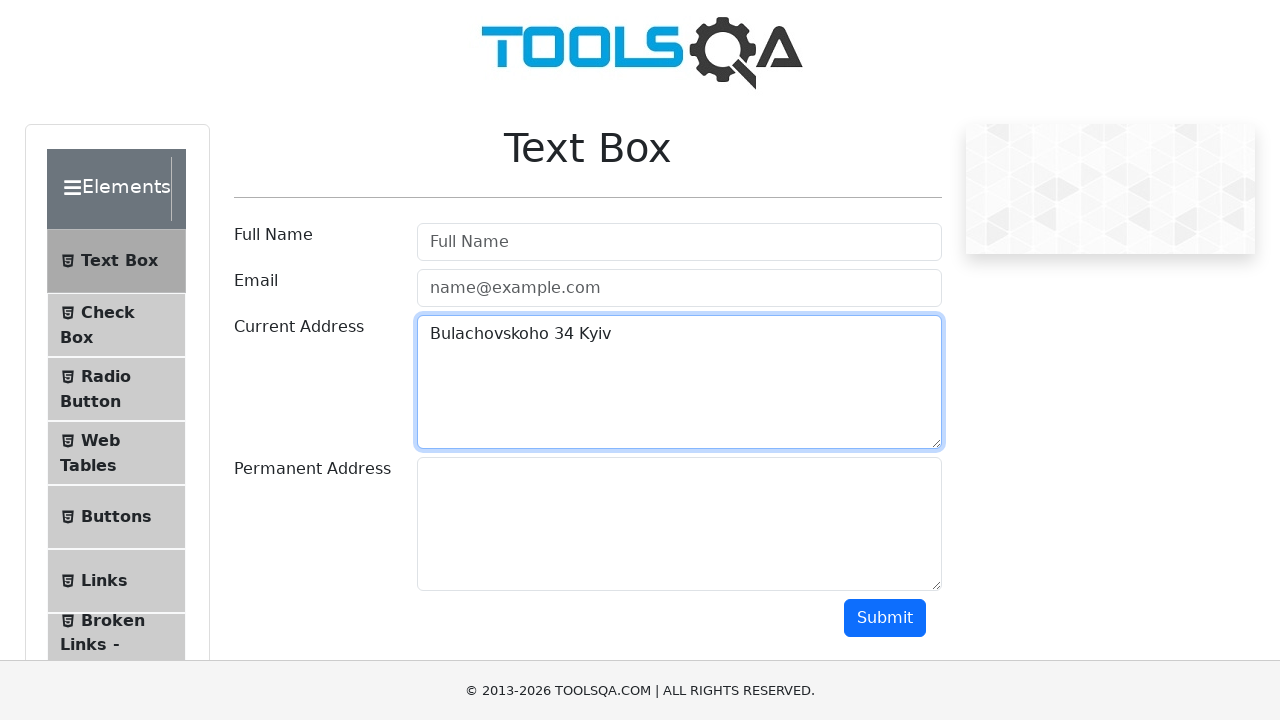

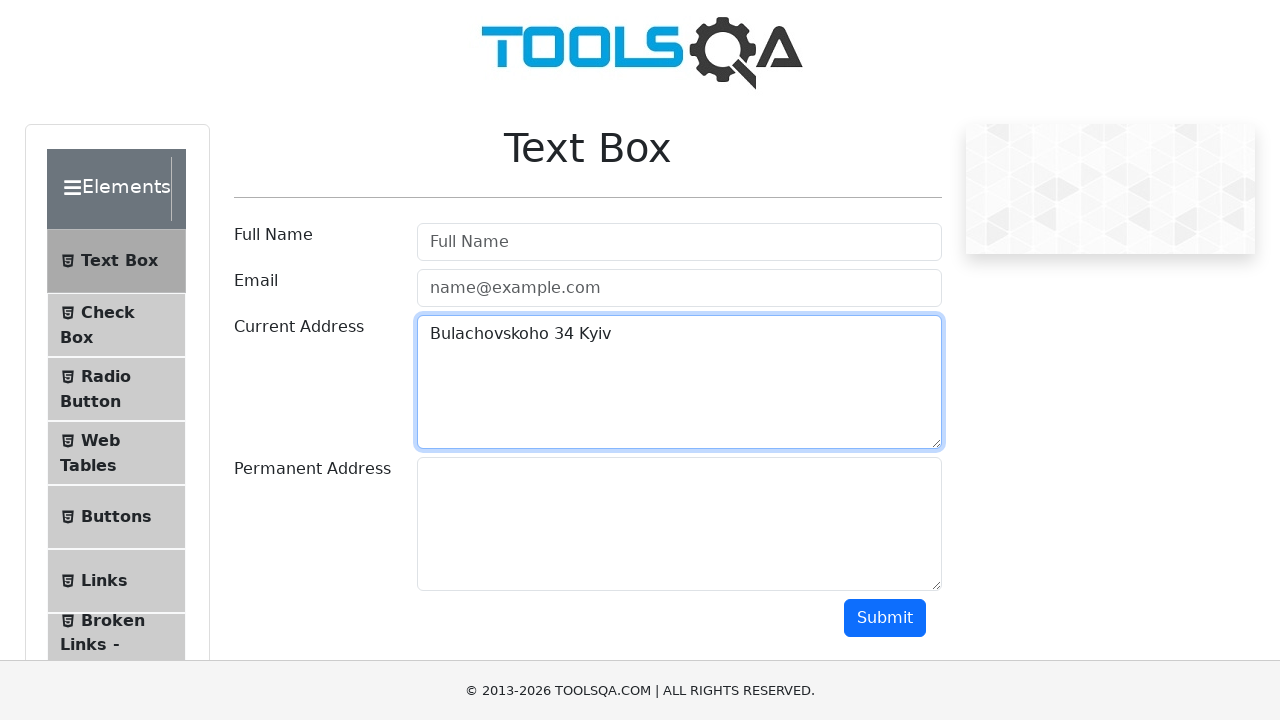